Tests a simple button click interaction on a demo page, clicking a verify button and checking for a success message

Starting URL: http://suninjuly.github.io/wait1.html

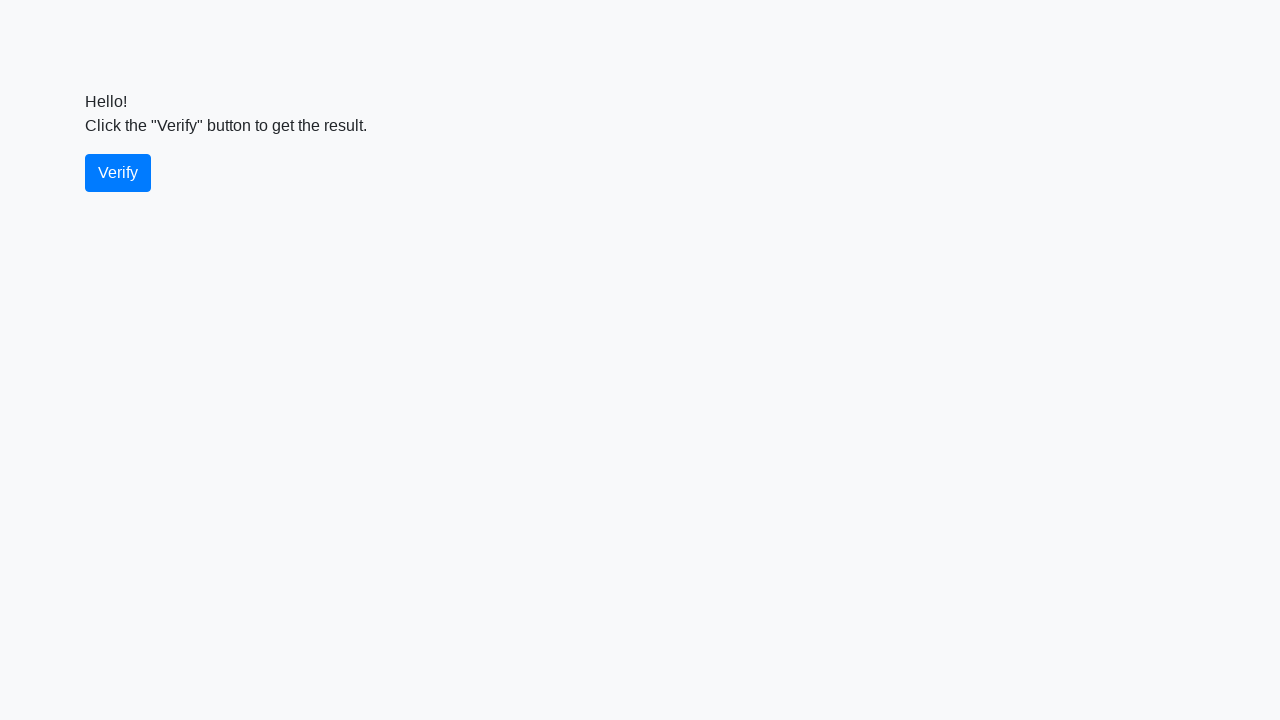

Clicked the verify button at (118, 173) on #verify
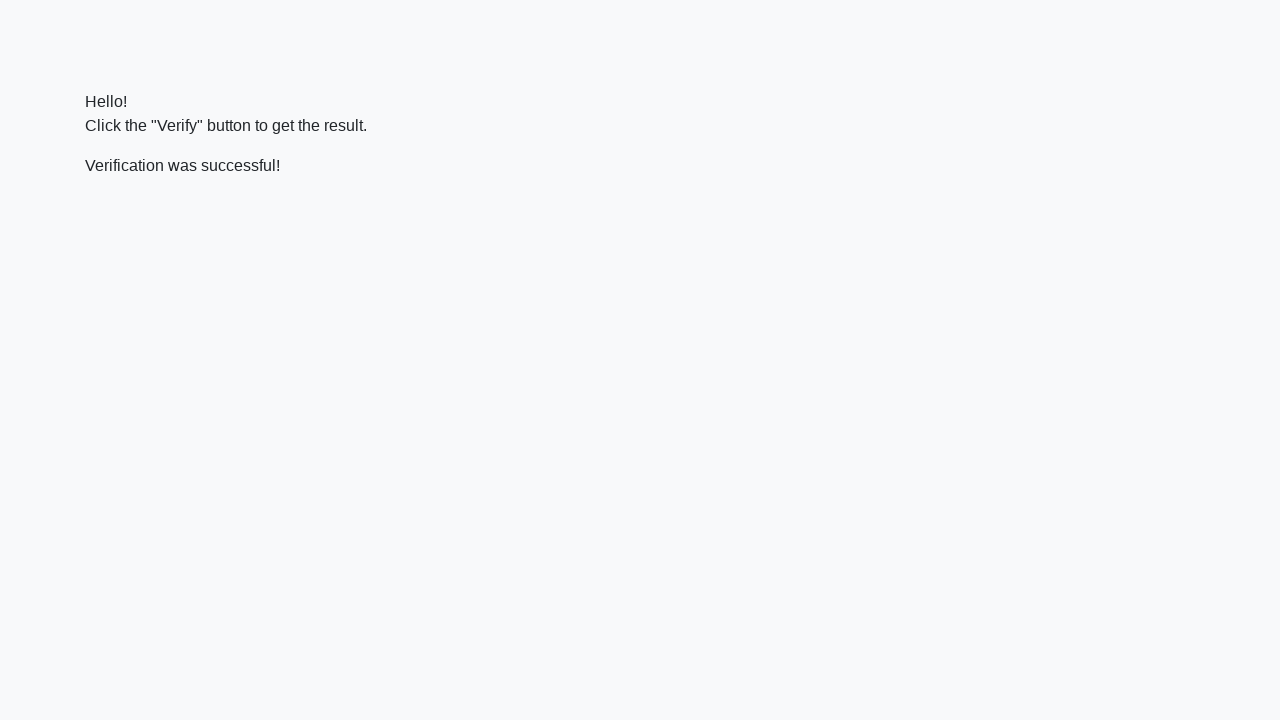

Waited for success message to appear
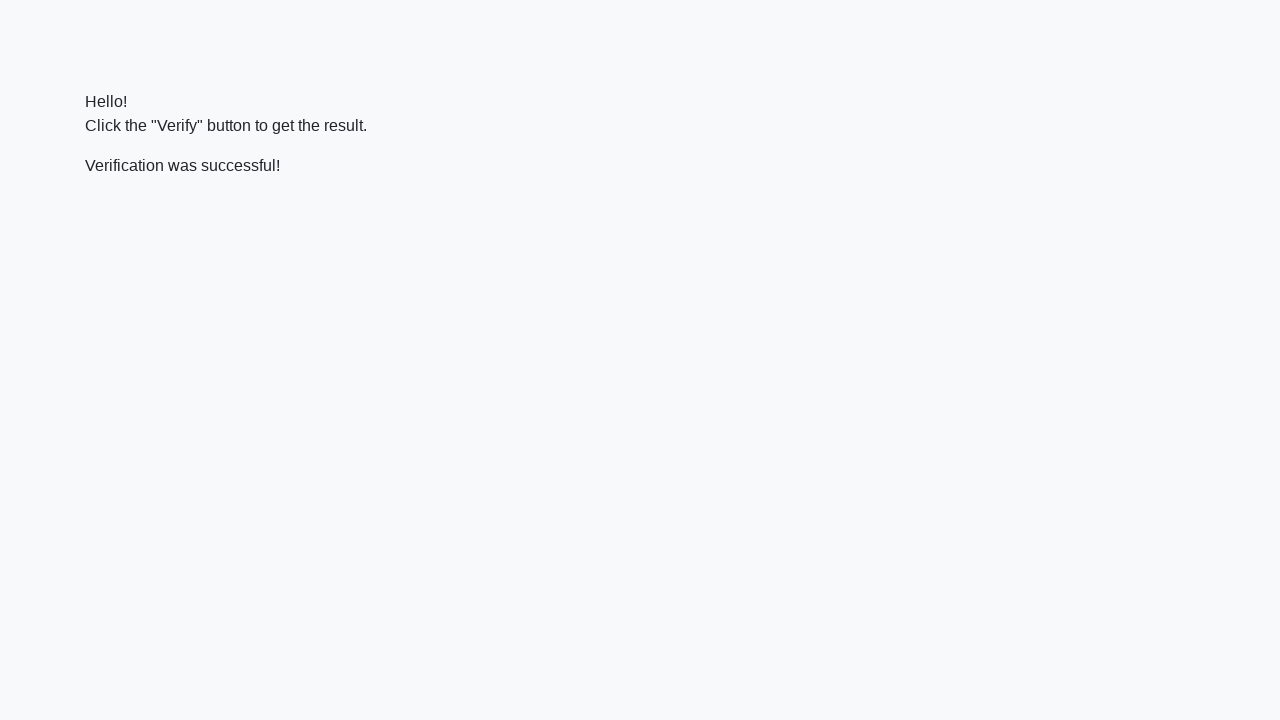

Located the success message element
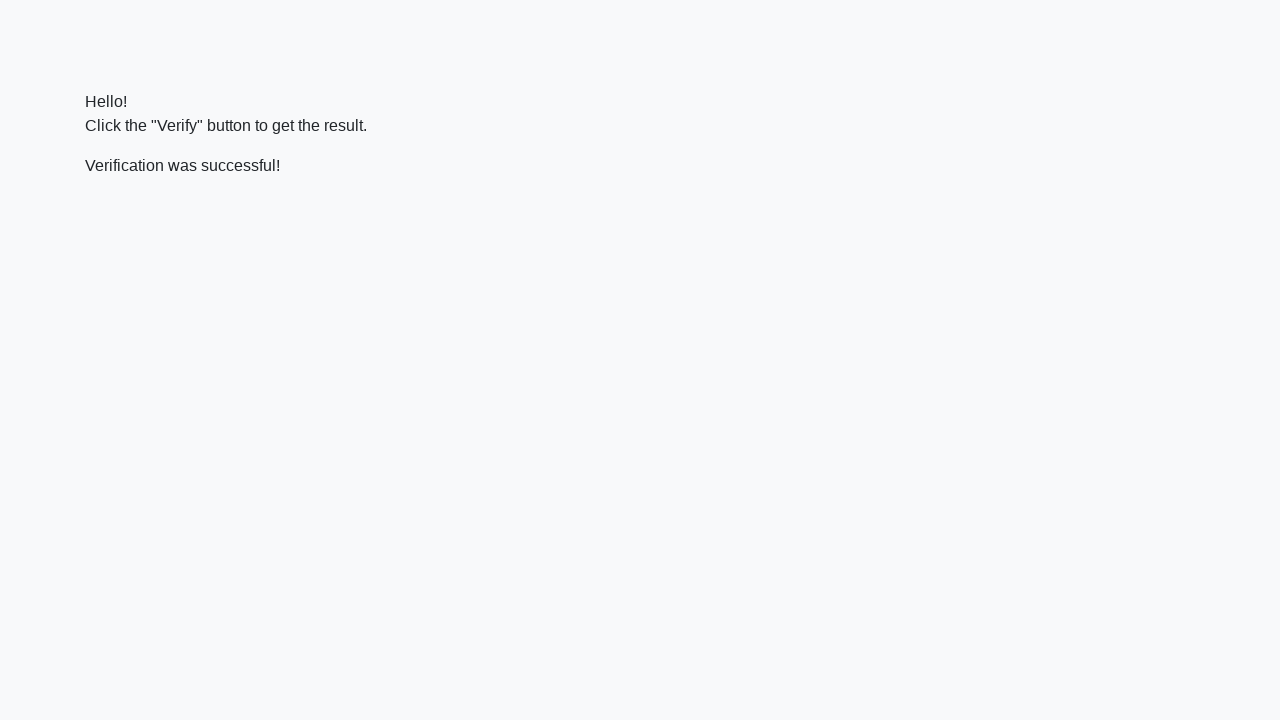

Verified that success message contains 'successful'
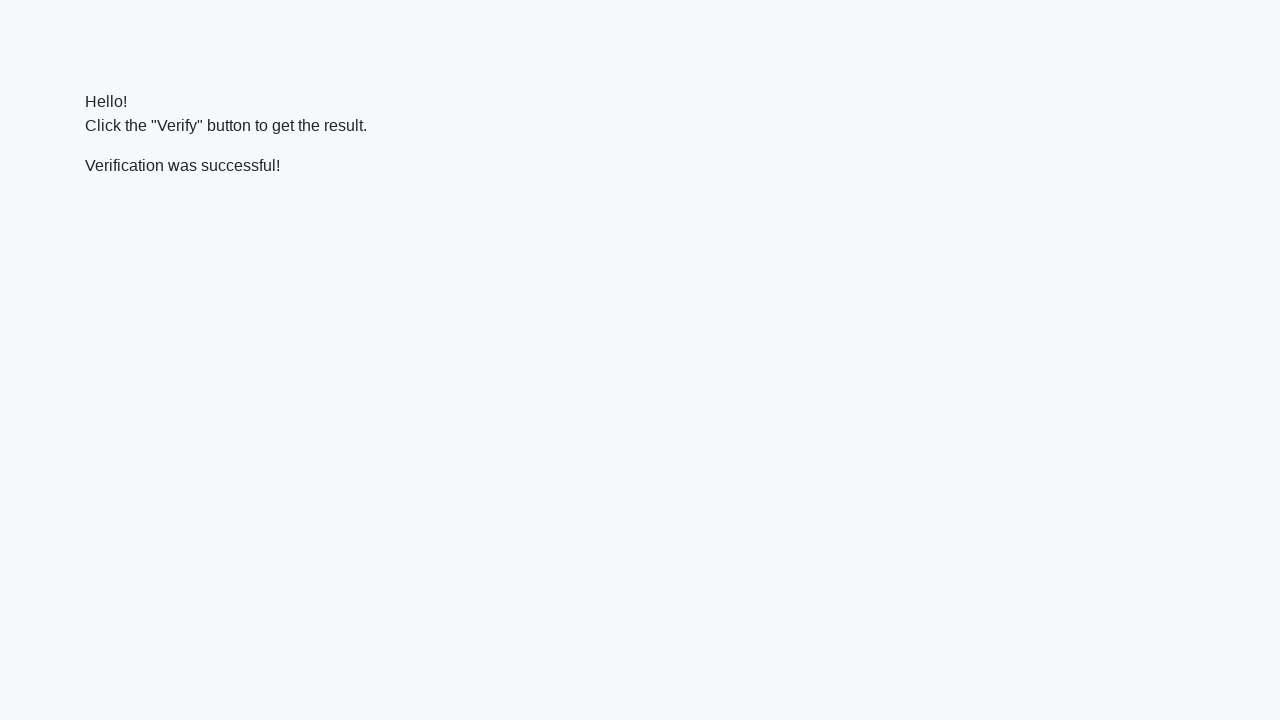

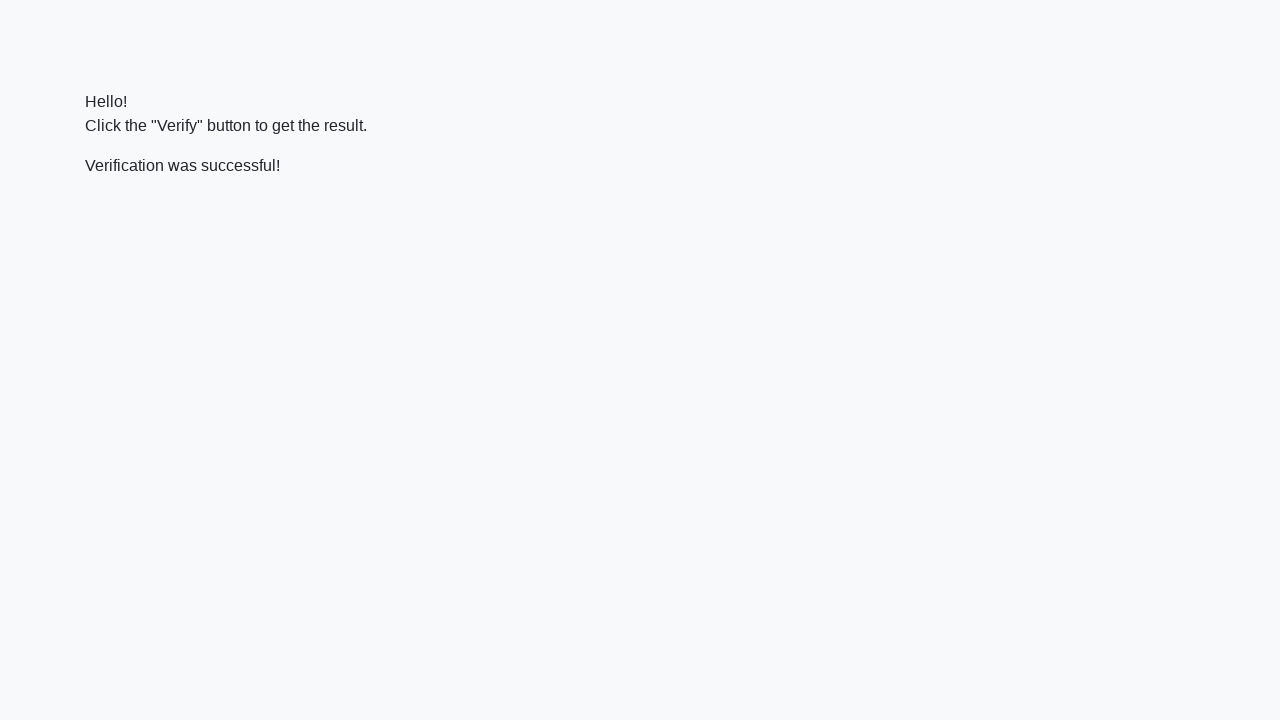